Tests a registration form by filling in required fields including name, email, phone, and address, then submitting the form and verifying successful registration

Starting URL: http://suninjuly.github.io/registration2.html

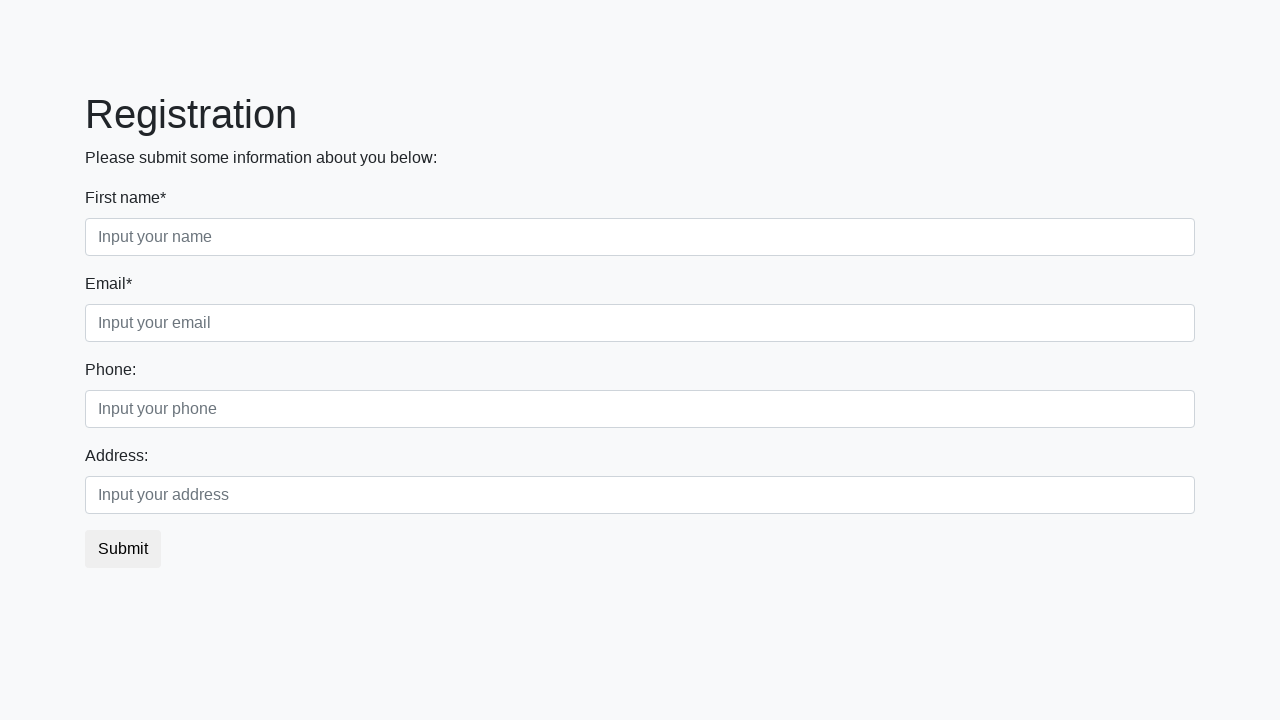

Filled first name field with 'Ivan' on .first_block :nth-child(1) input
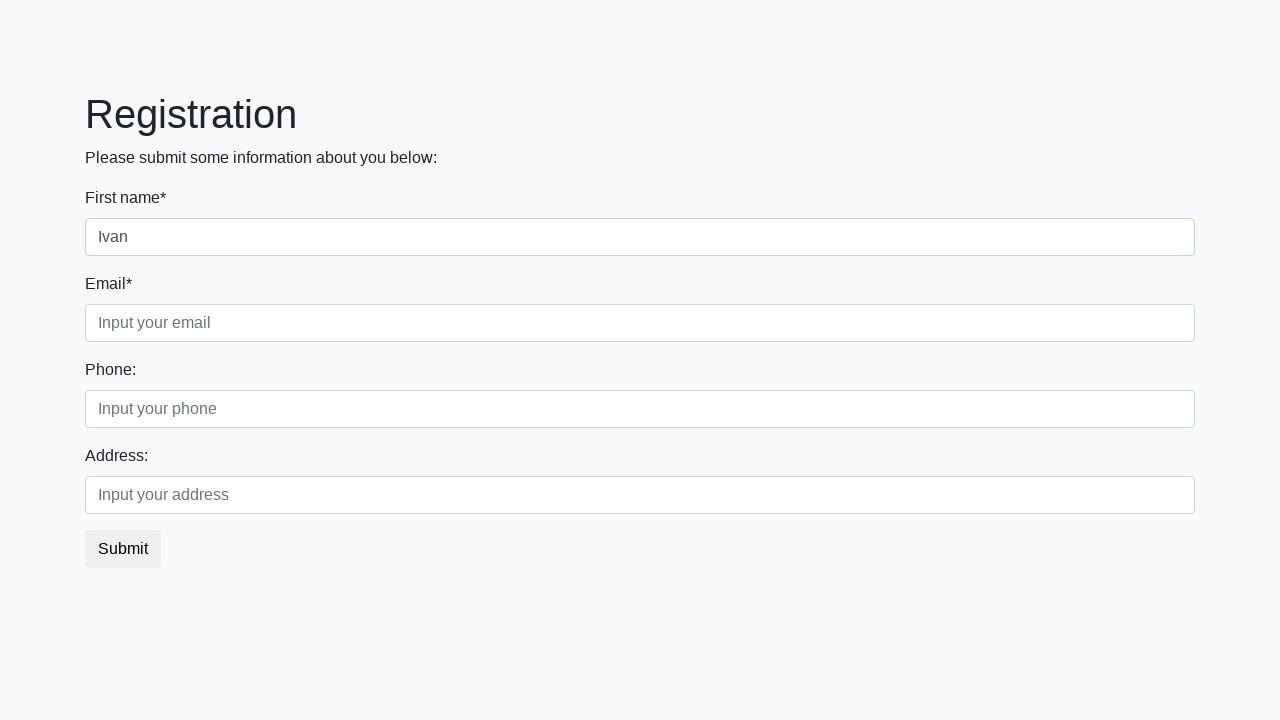

Filled email field with 'test@gmail.com' on .first_block :nth-child(2) input
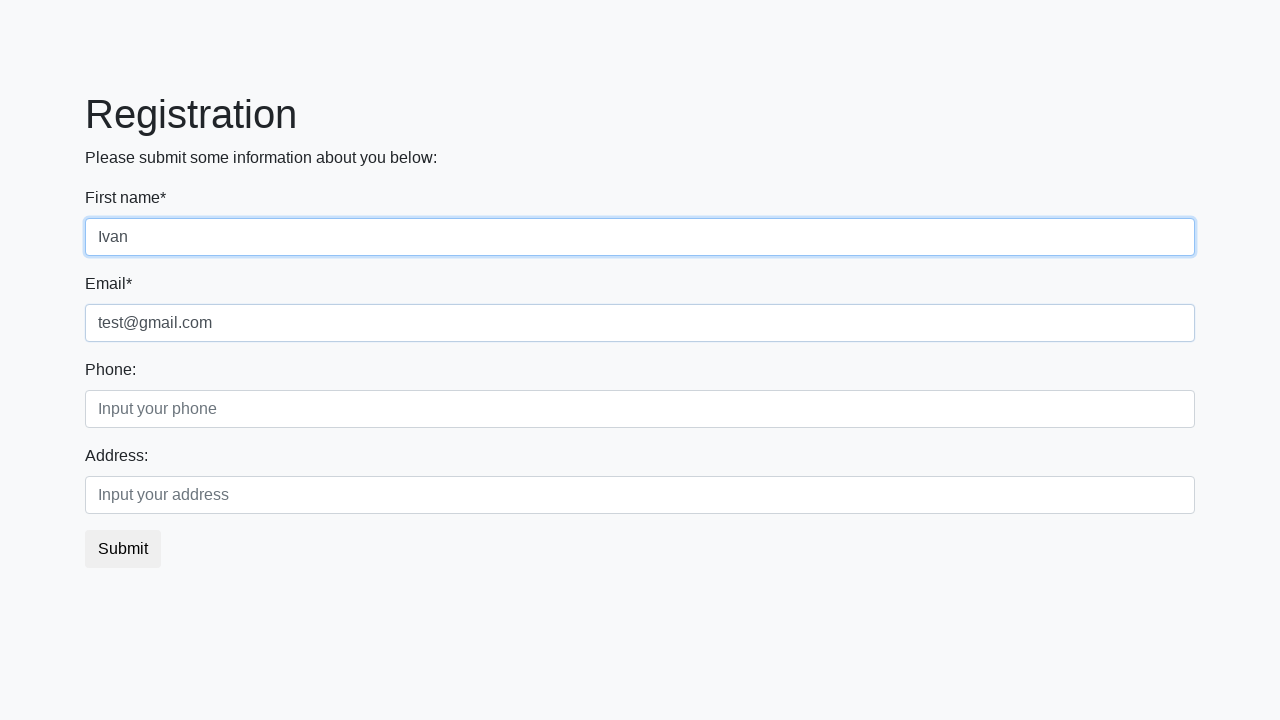

Filled phone number field with '1234567' on .second_block :nth-child(1) input
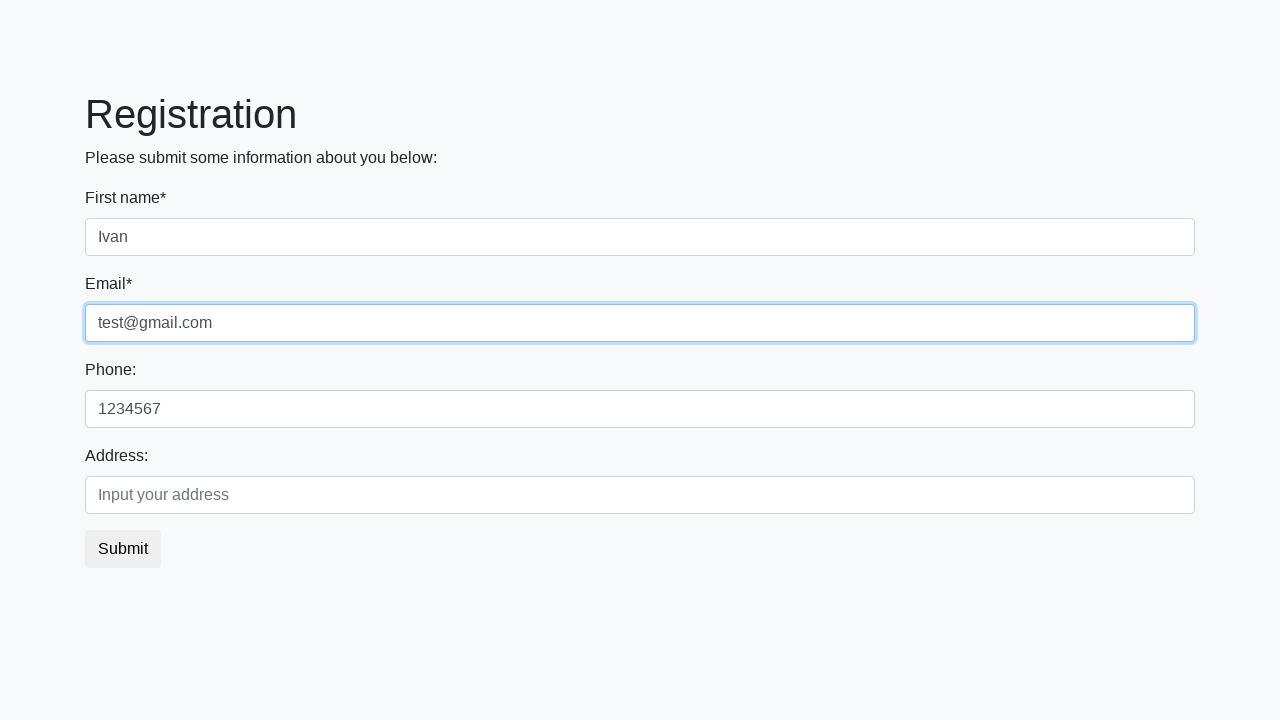

Filled address field with 'Russia' on .second_block :nth-child(2) input
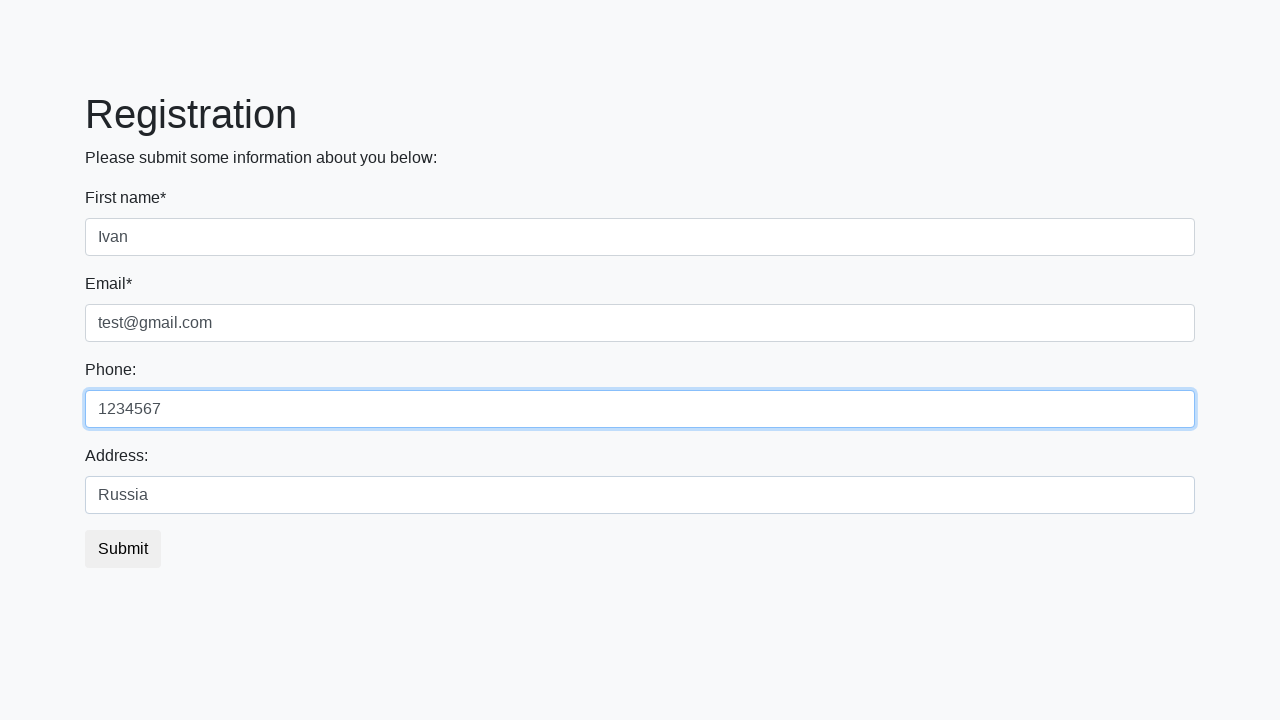

Clicked submit button to register at (123, 549) on button.btn
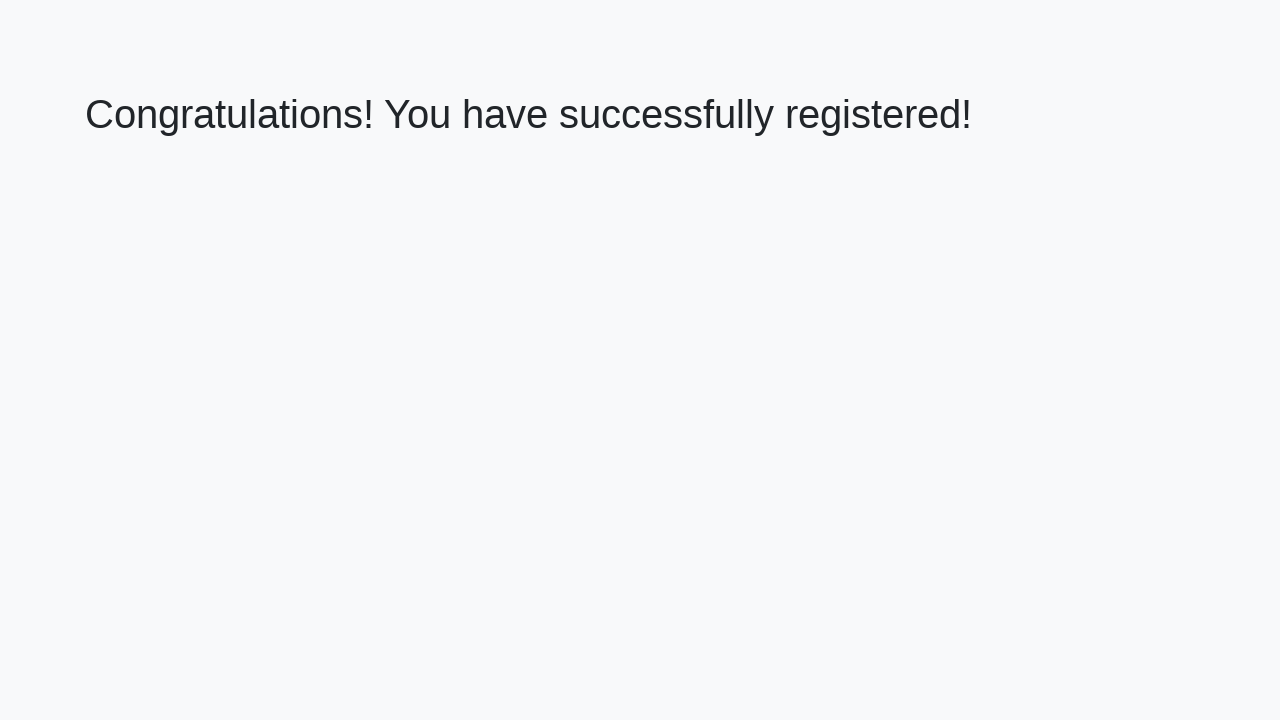

Waited for success message heading to appear
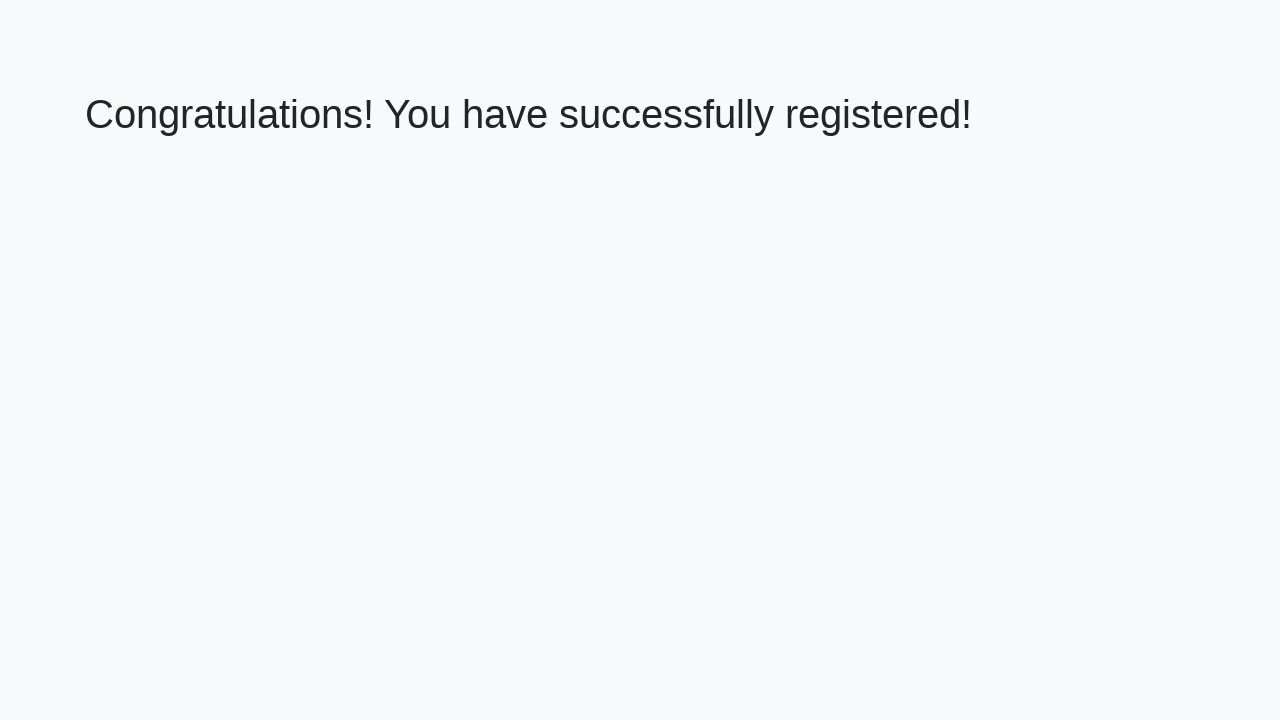

Retrieved success message text: 'Congratulations! You have successfully registered!'
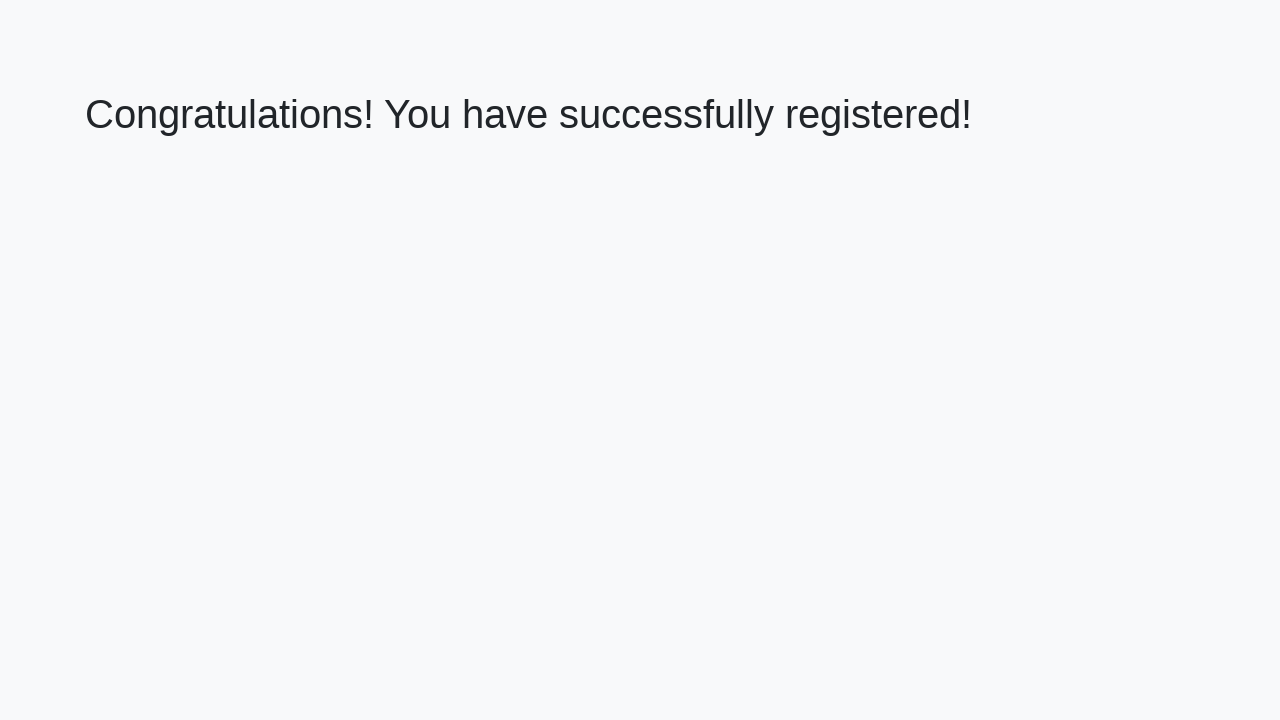

Verified successful registration message
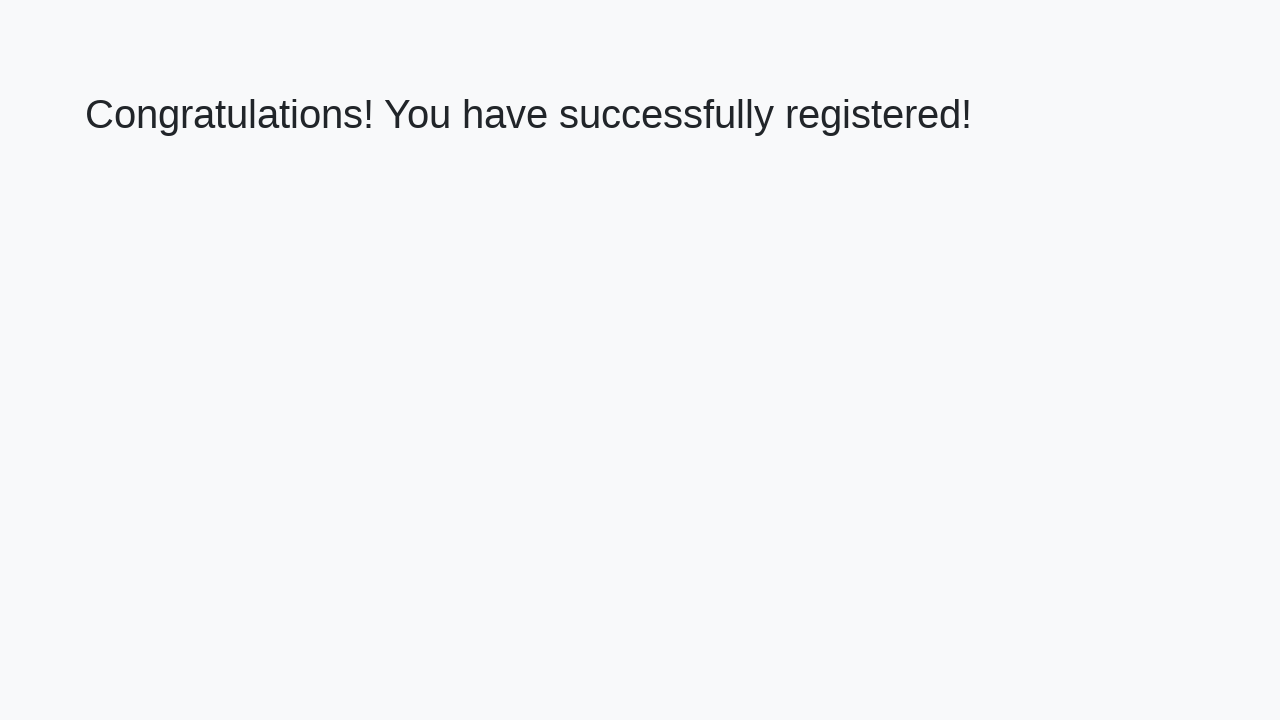

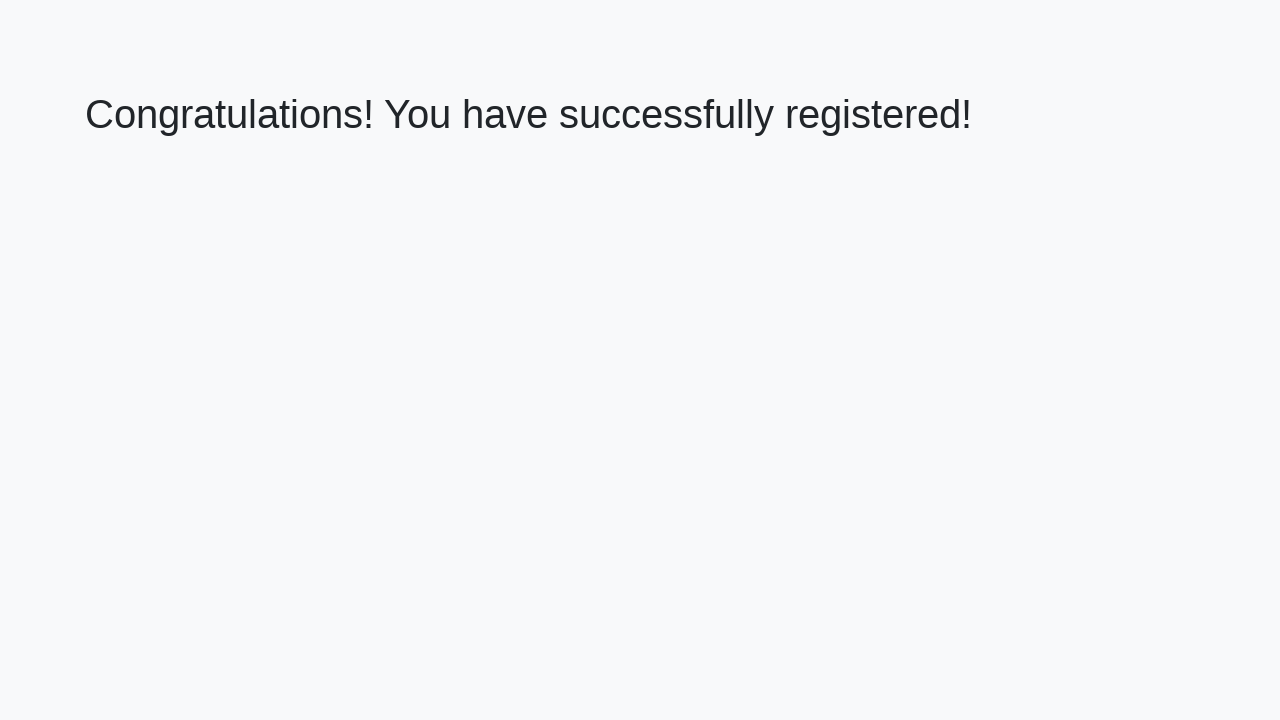